Tests the password length slider by pressing ArrowUp multiple times to increase password length.

Starting URL: https://www.security.org/password-generator/

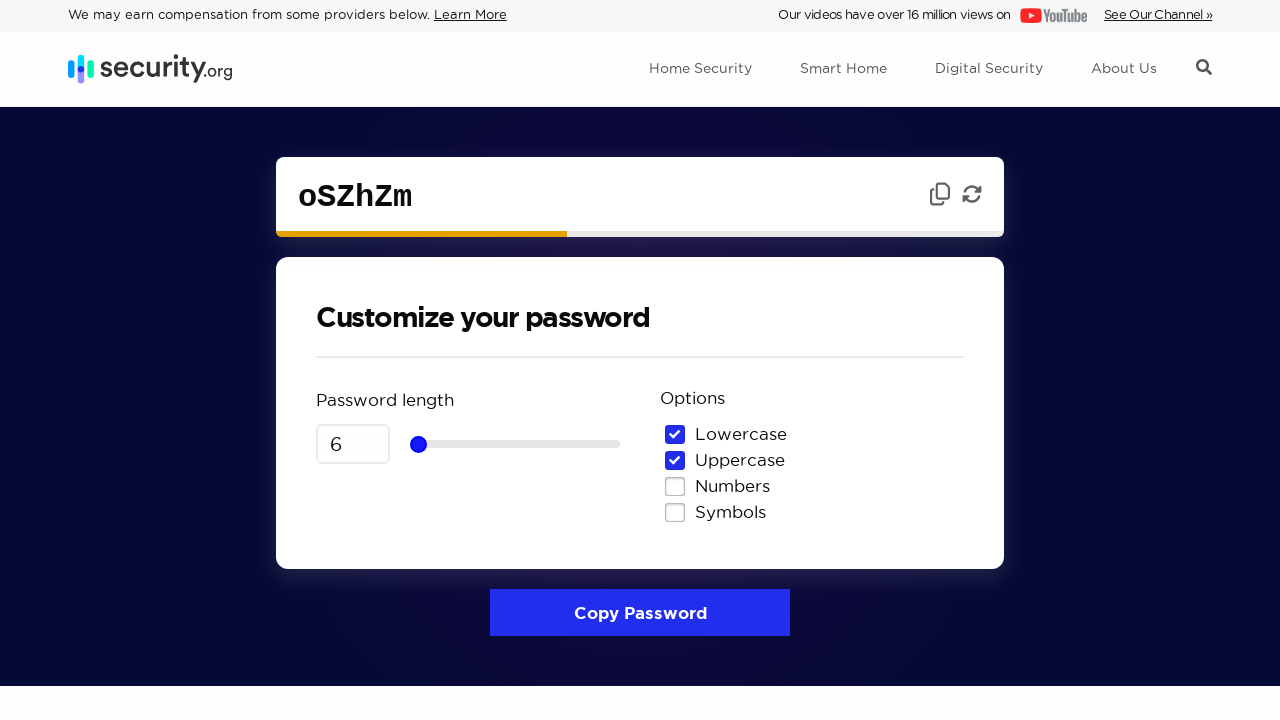

Waited for password input field to load
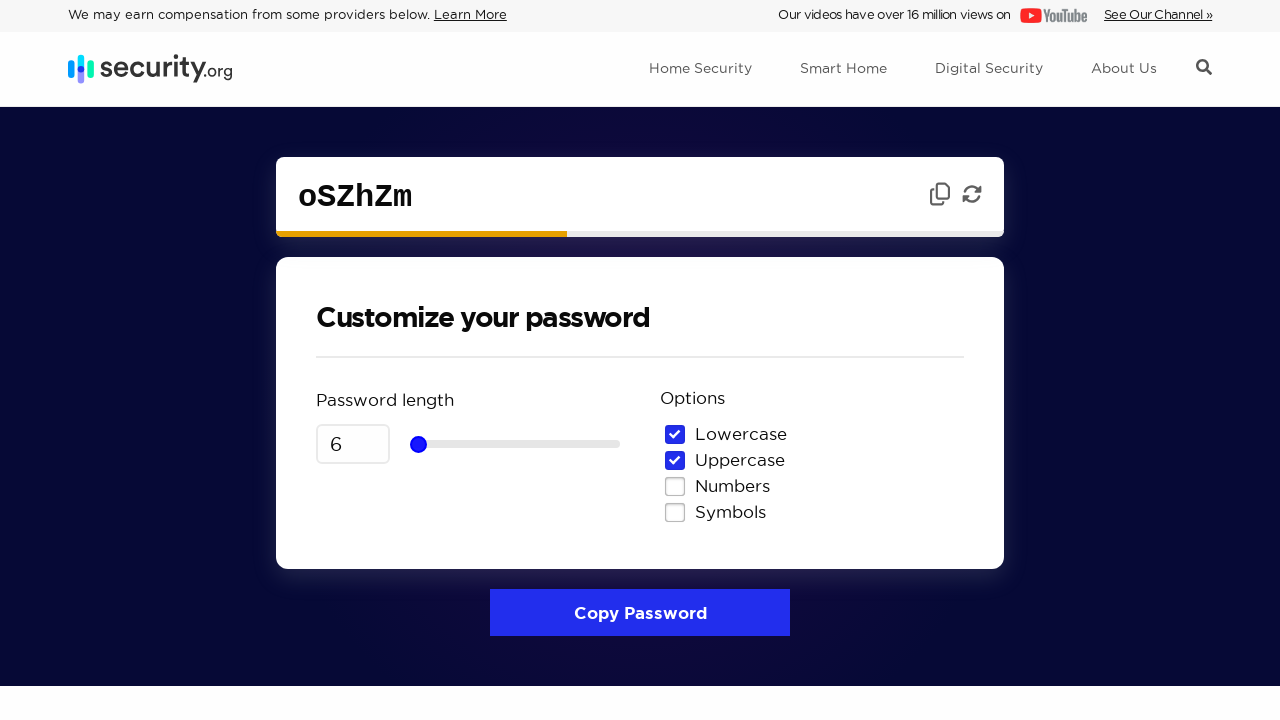

Located password length slider element
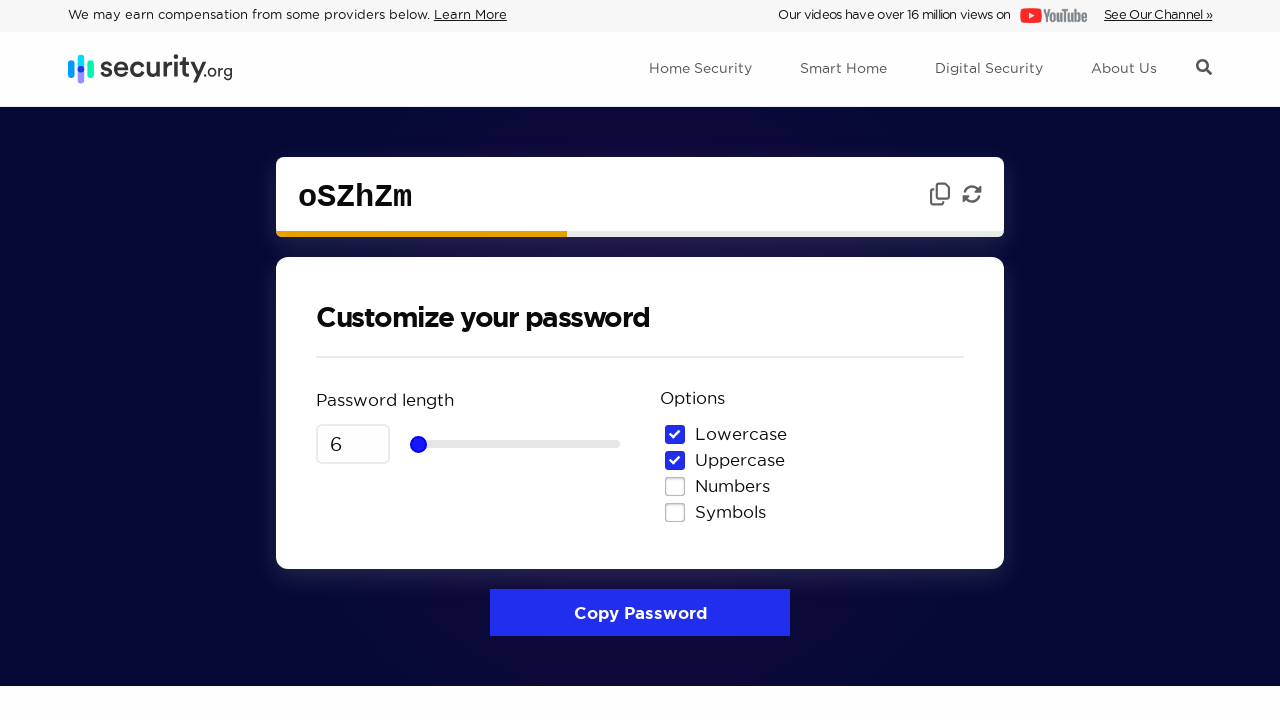

Pressed ArrowUp on slider (iteration 1/18) on input[type="range"]
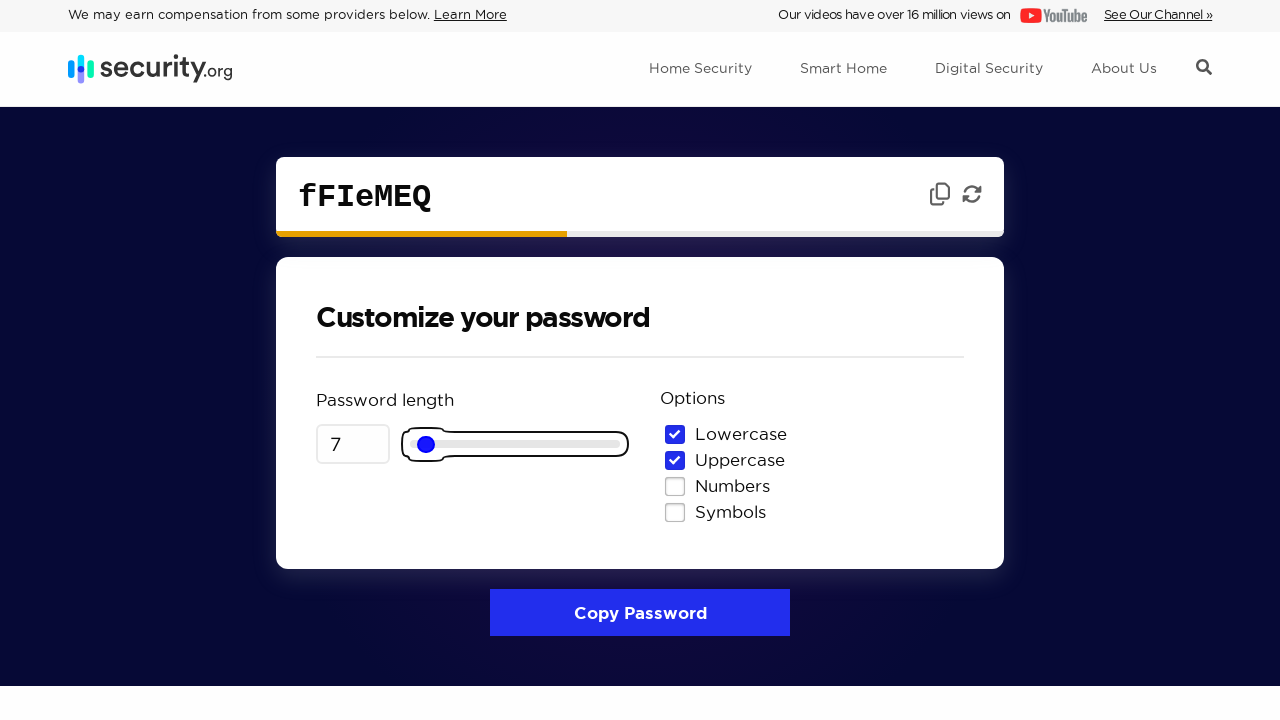

Pressed ArrowUp on slider (iteration 2/18) on input[type="range"]
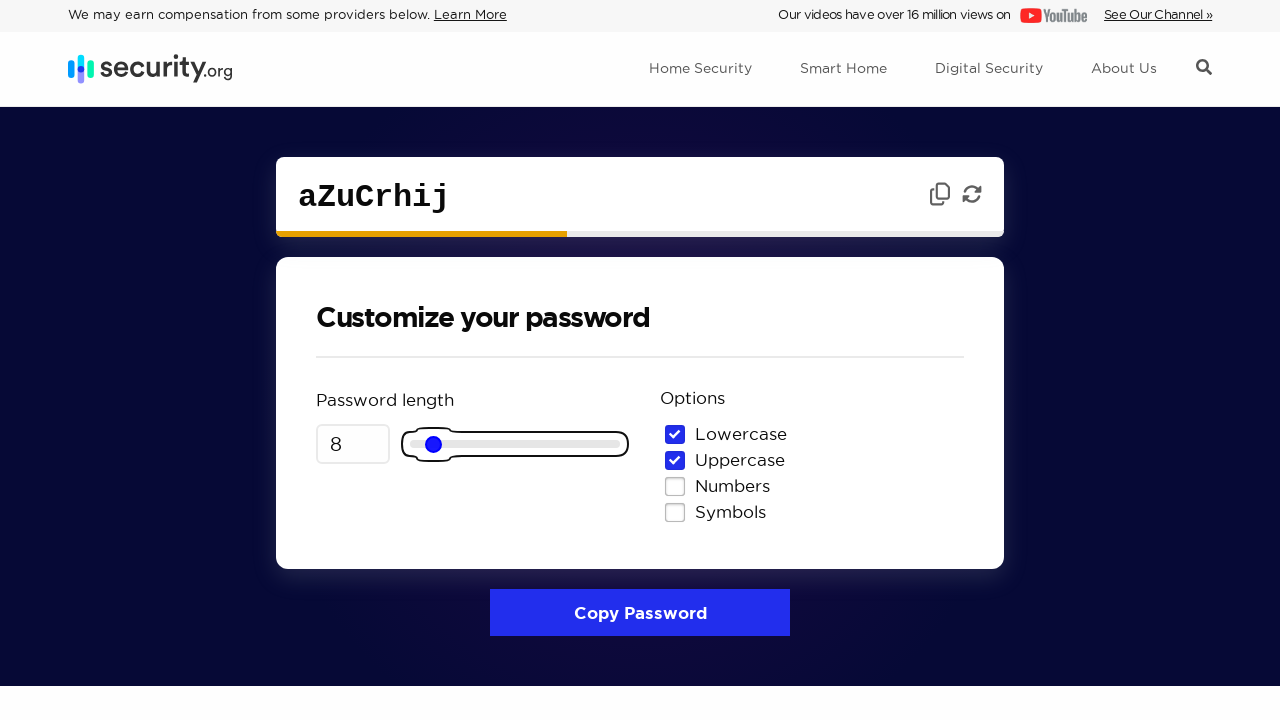

Pressed ArrowUp on slider (iteration 3/18) on input[type="range"]
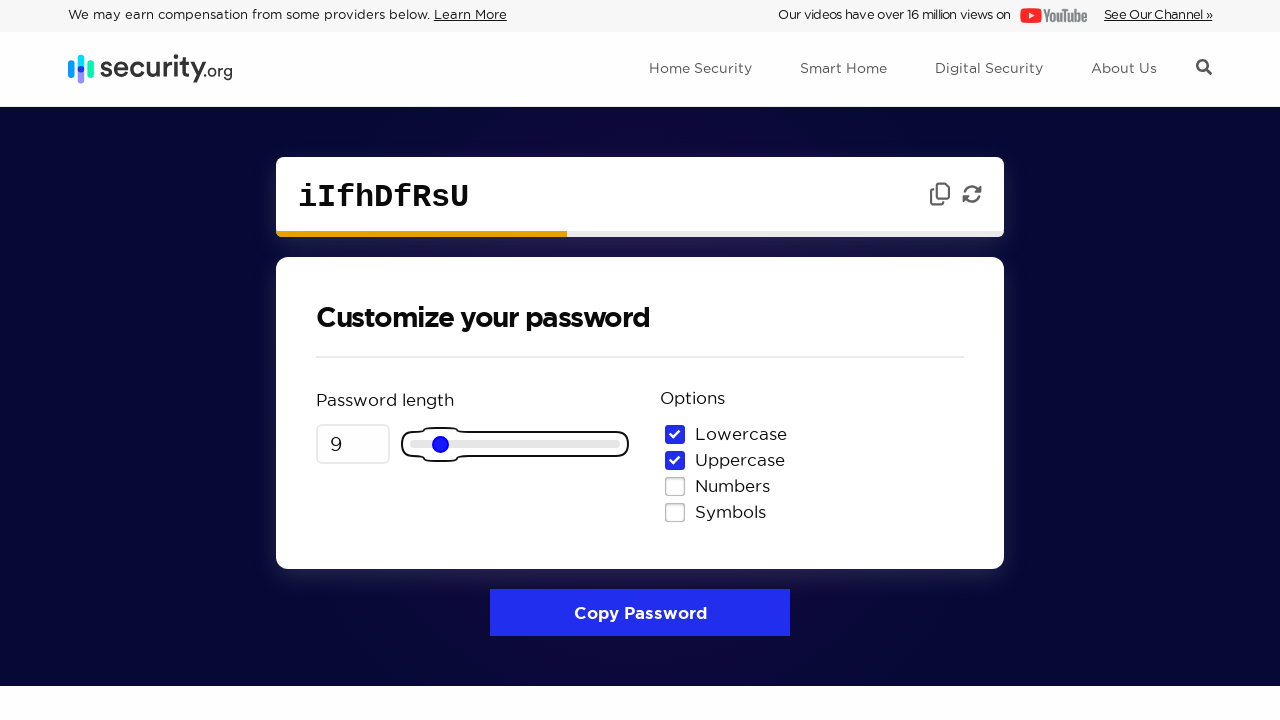

Pressed ArrowUp on slider (iteration 4/18) on input[type="range"]
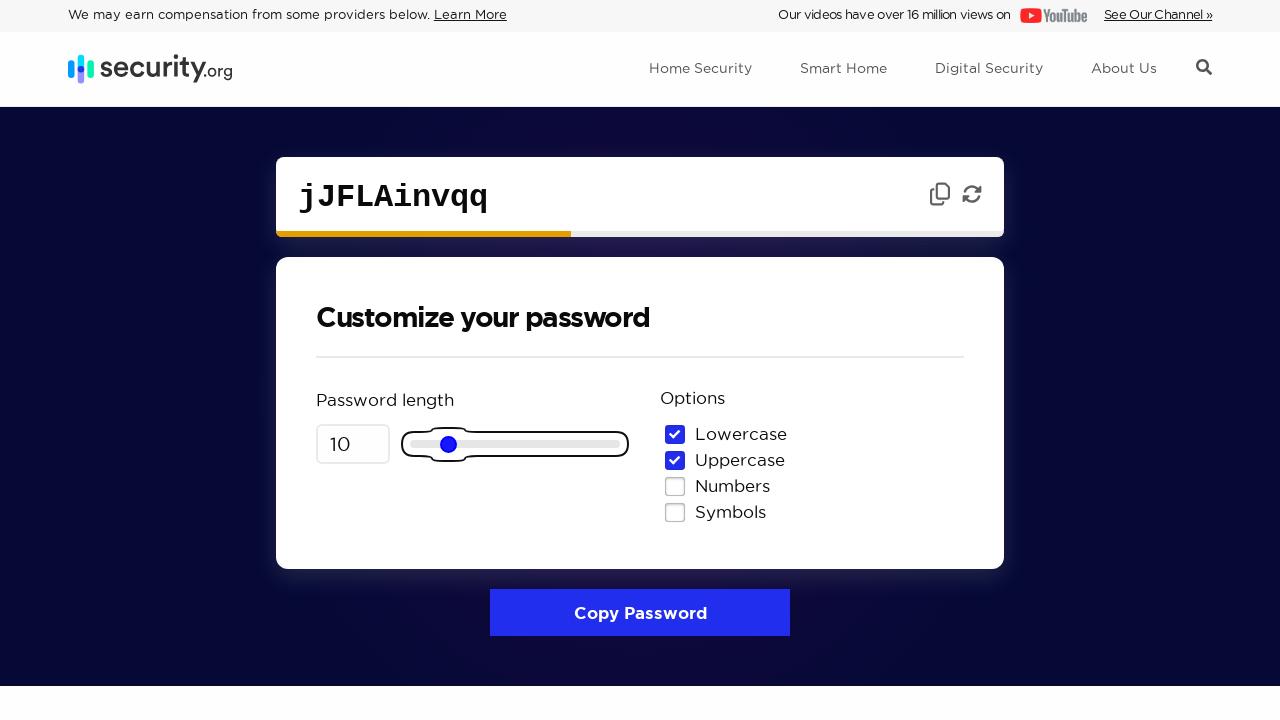

Pressed ArrowUp on slider (iteration 5/18) on input[type="range"]
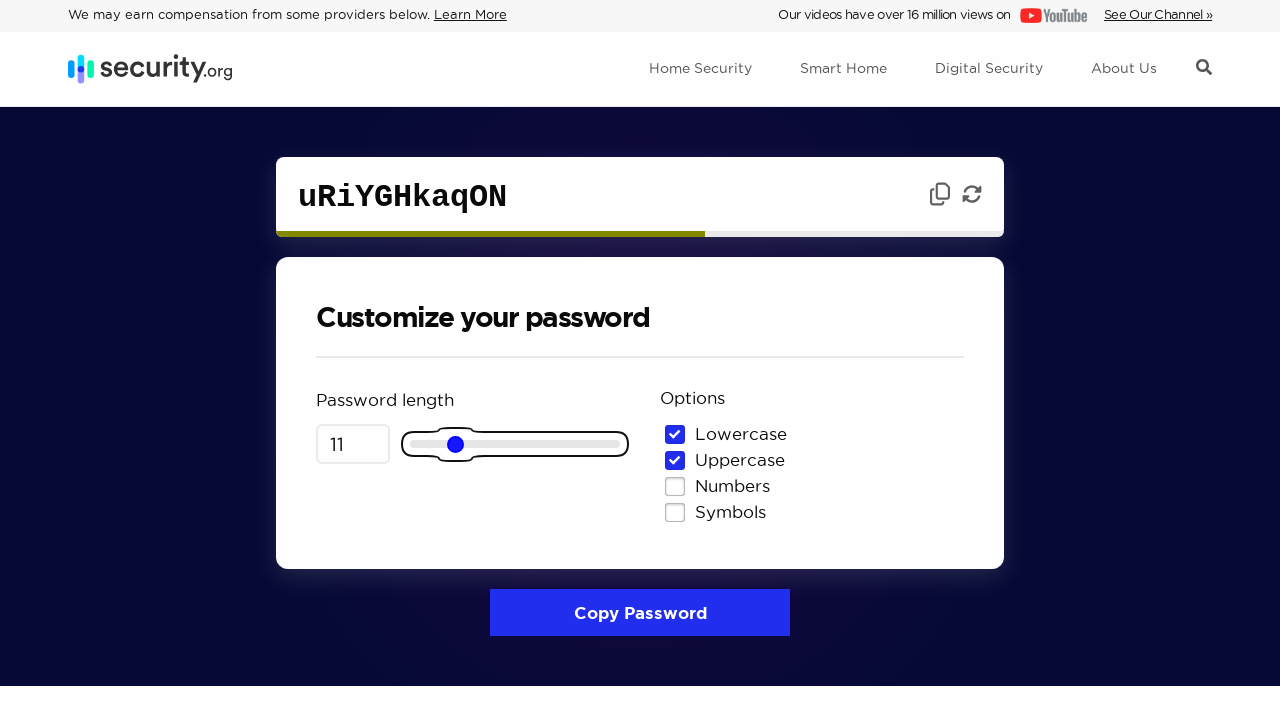

Pressed ArrowUp on slider (iteration 6/18) on input[type="range"]
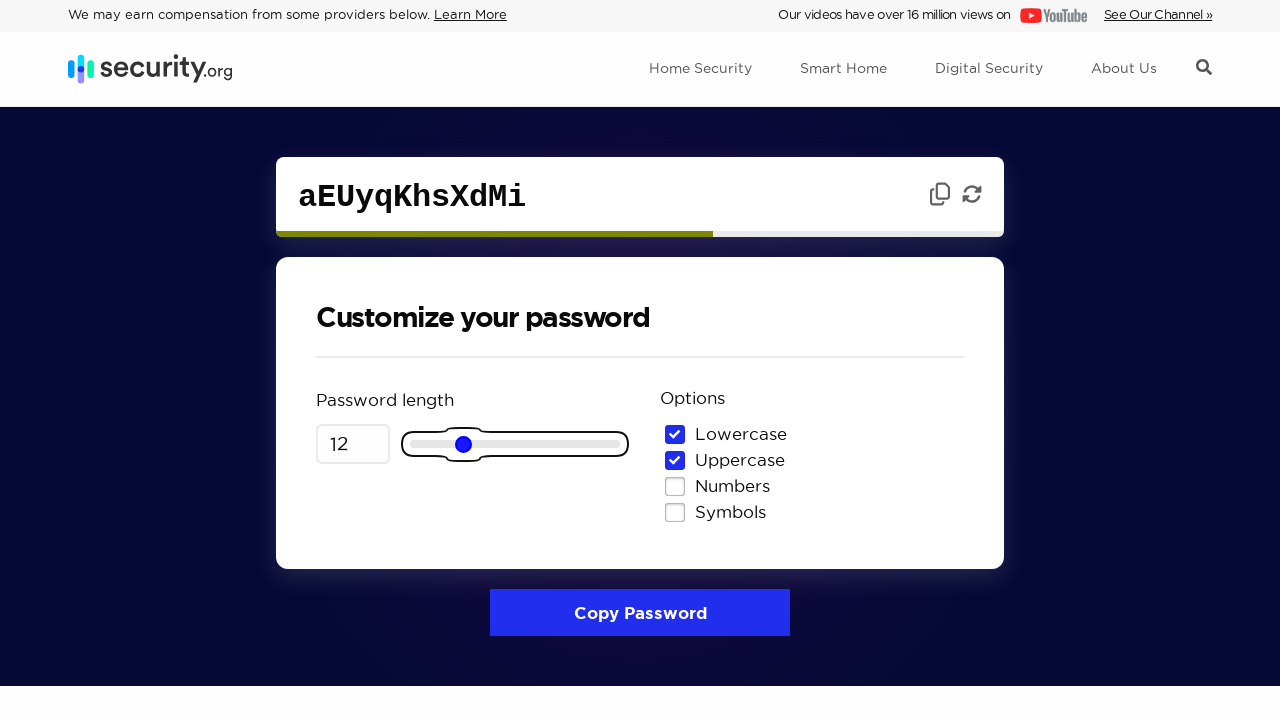

Pressed ArrowUp on slider (iteration 7/18) on input[type="range"]
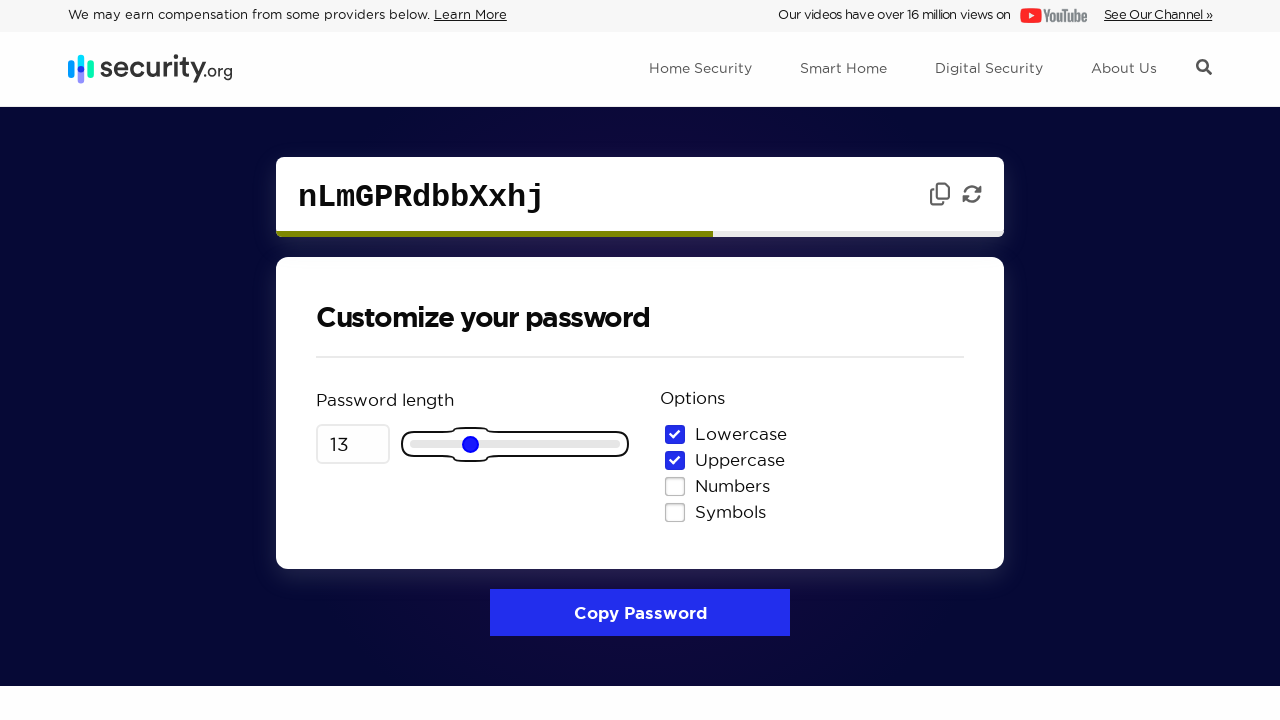

Pressed ArrowUp on slider (iteration 8/18) on input[type="range"]
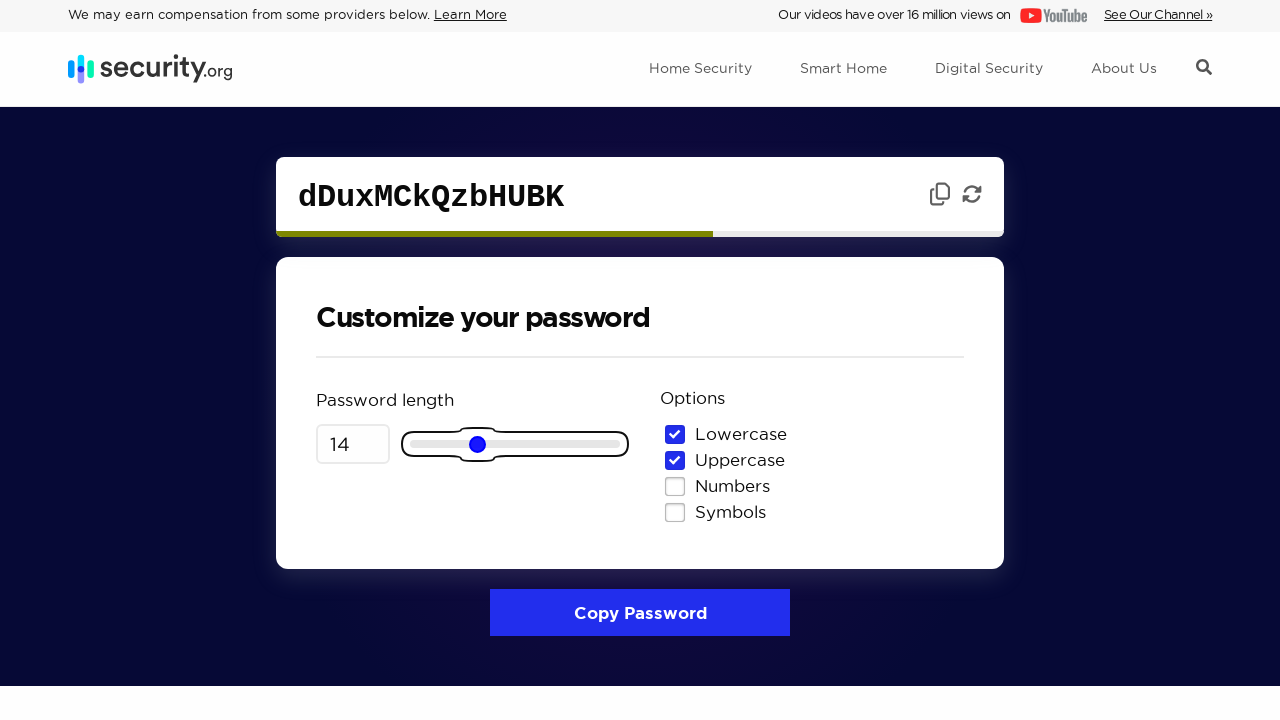

Pressed ArrowUp on slider (iteration 9/18) on input[type="range"]
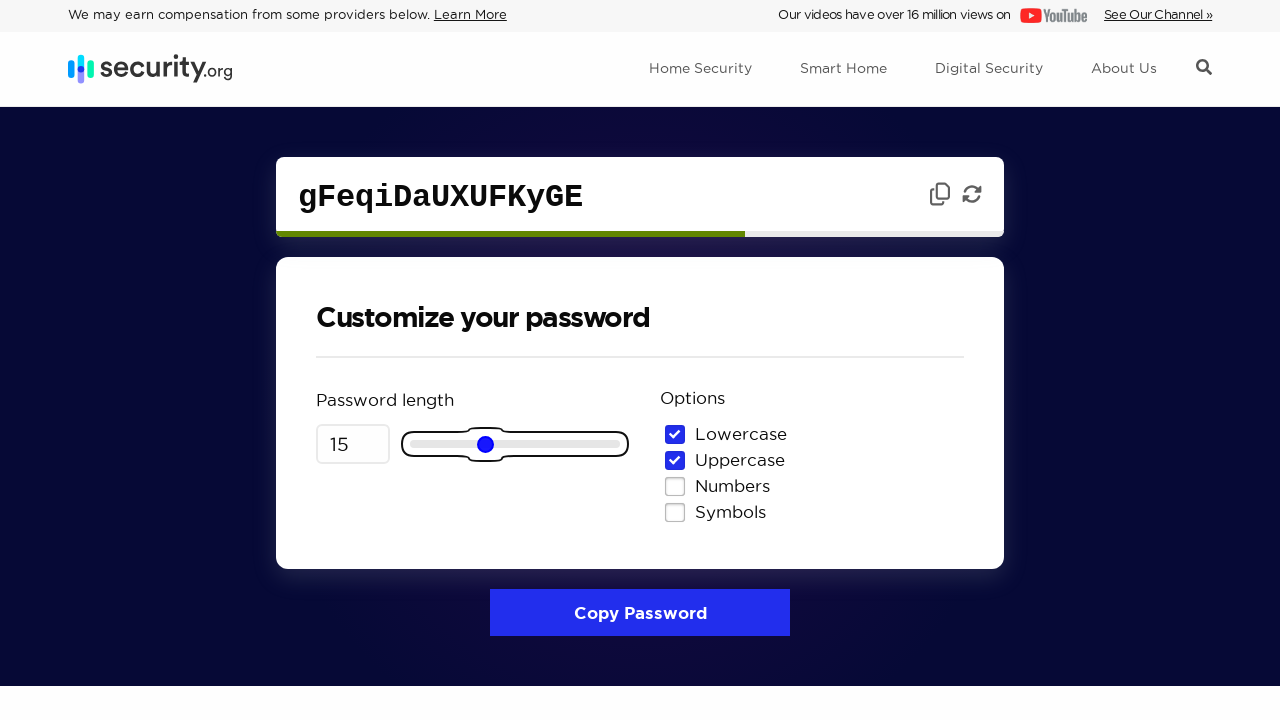

Pressed ArrowUp on slider (iteration 10/18) on input[type="range"]
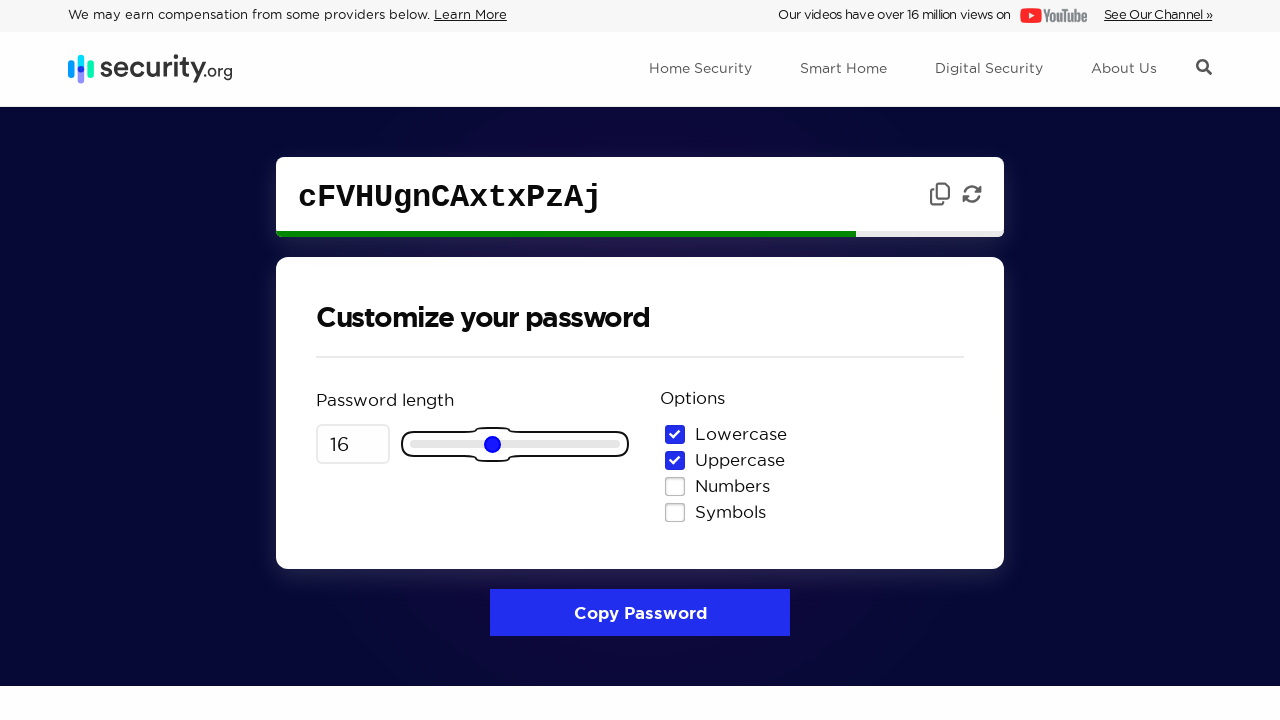

Pressed ArrowUp on slider (iteration 11/18) on input[type="range"]
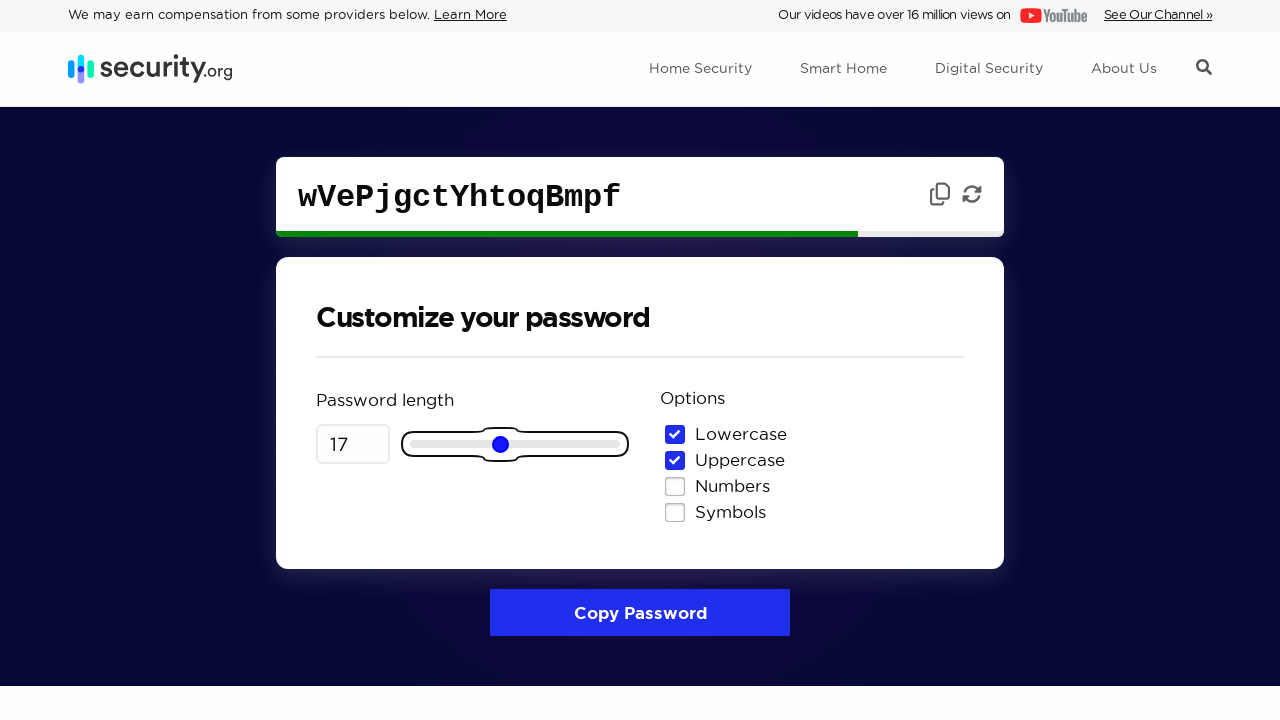

Pressed ArrowUp on slider (iteration 12/18) on input[type="range"]
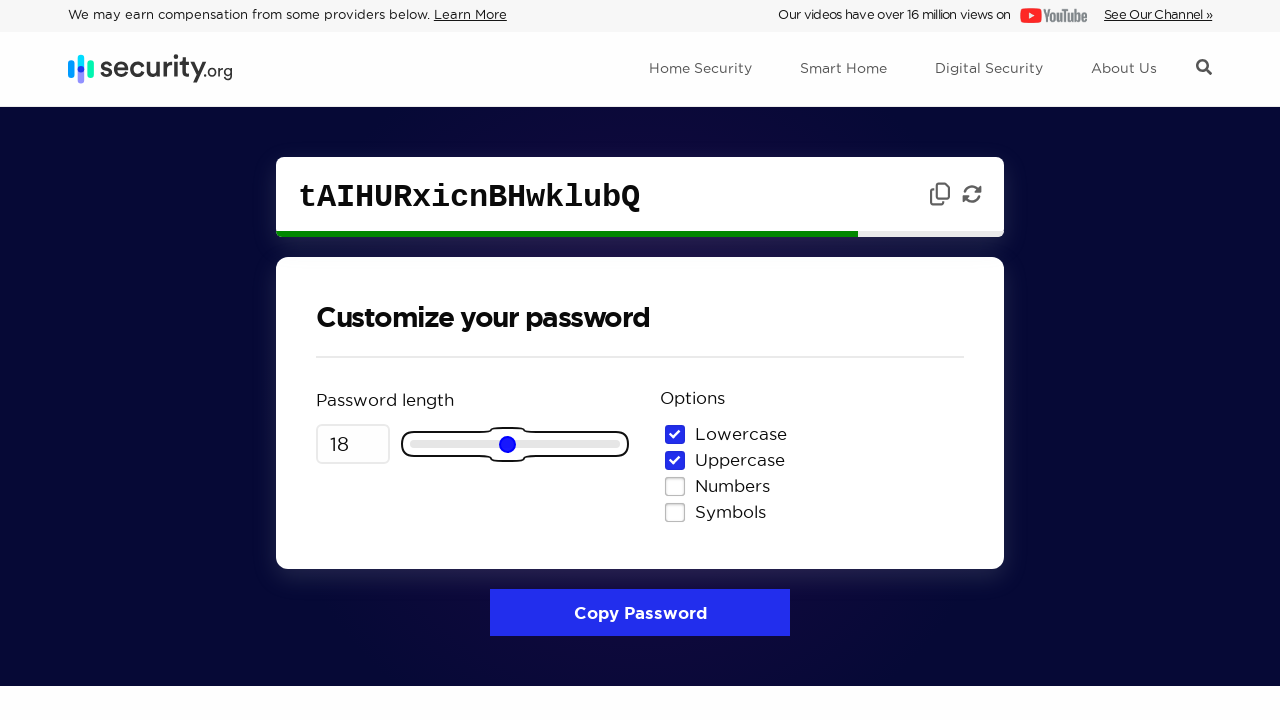

Pressed ArrowUp on slider (iteration 13/18) on input[type="range"]
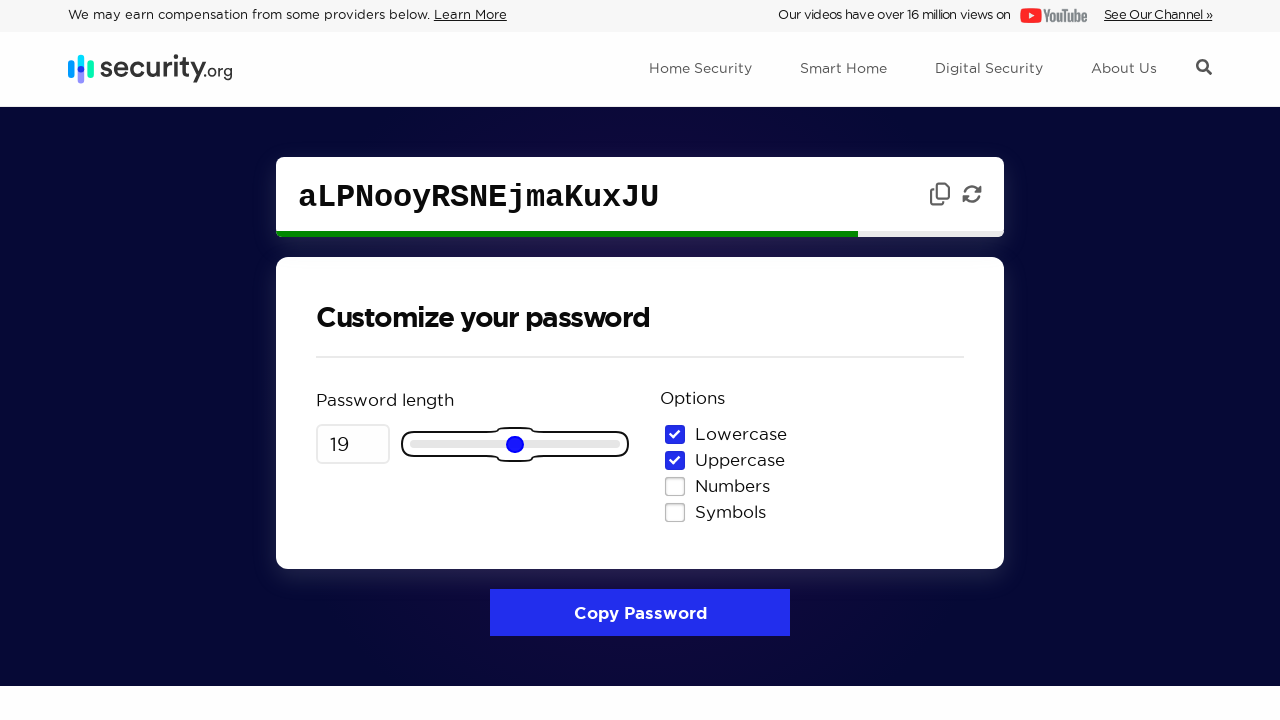

Pressed ArrowUp on slider (iteration 14/18) on input[type="range"]
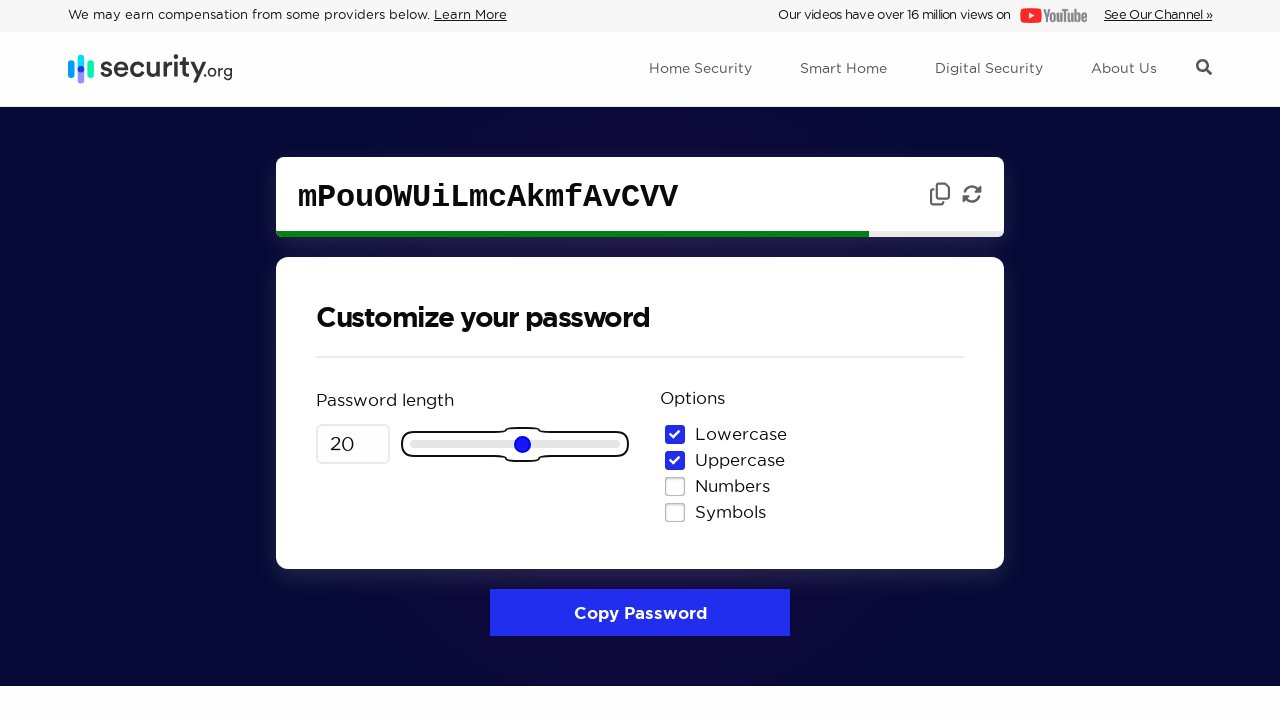

Pressed ArrowUp on slider (iteration 15/18) on input[type="range"]
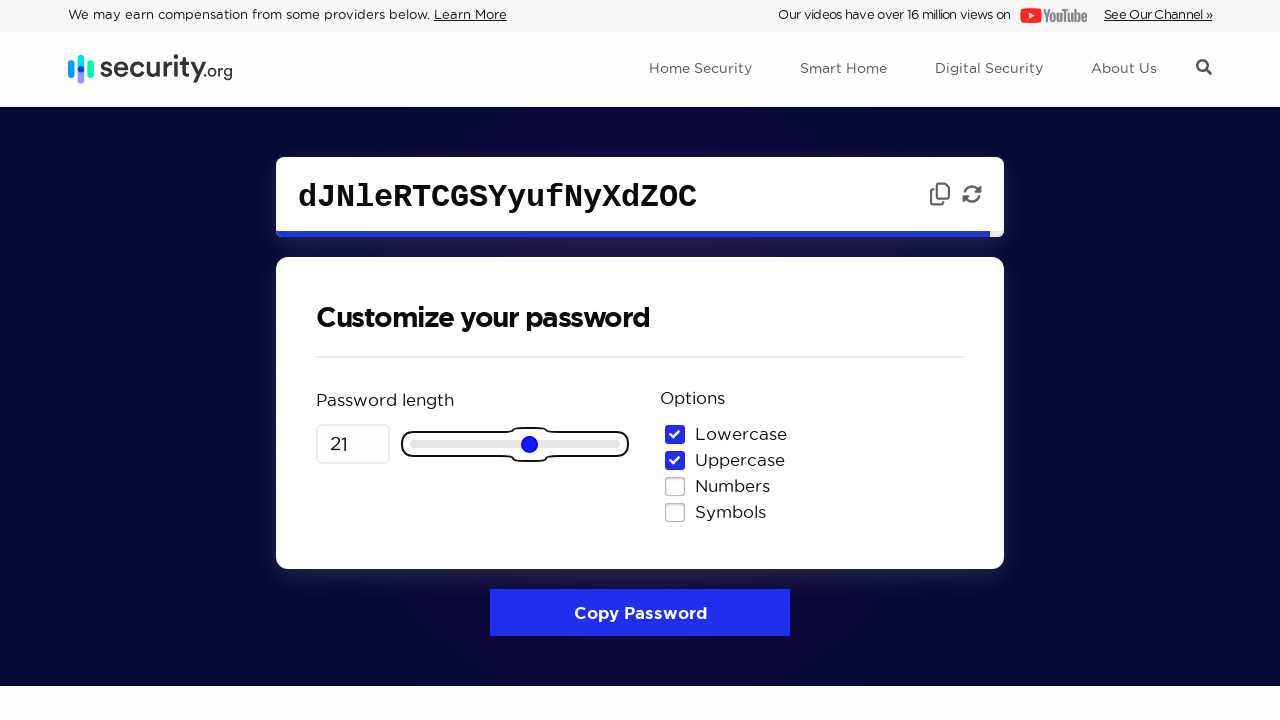

Pressed ArrowUp on slider (iteration 16/18) on input[type="range"]
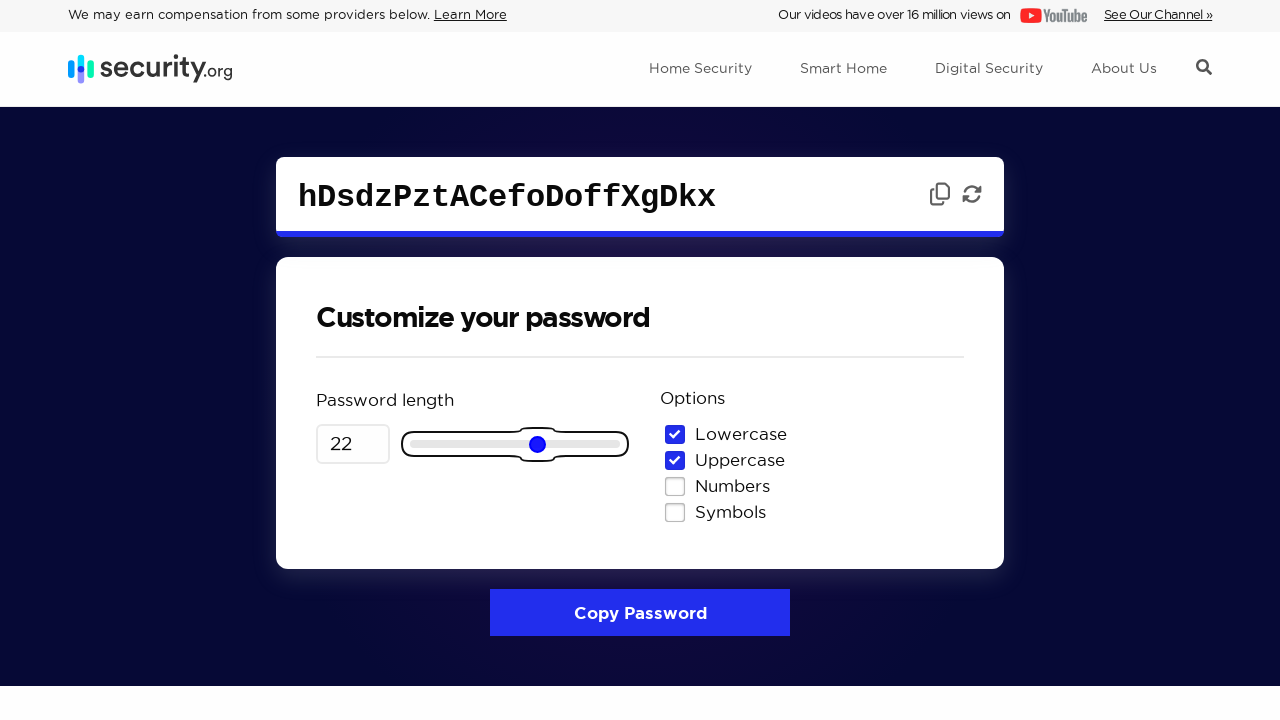

Pressed ArrowUp on slider (iteration 17/18) on input[type="range"]
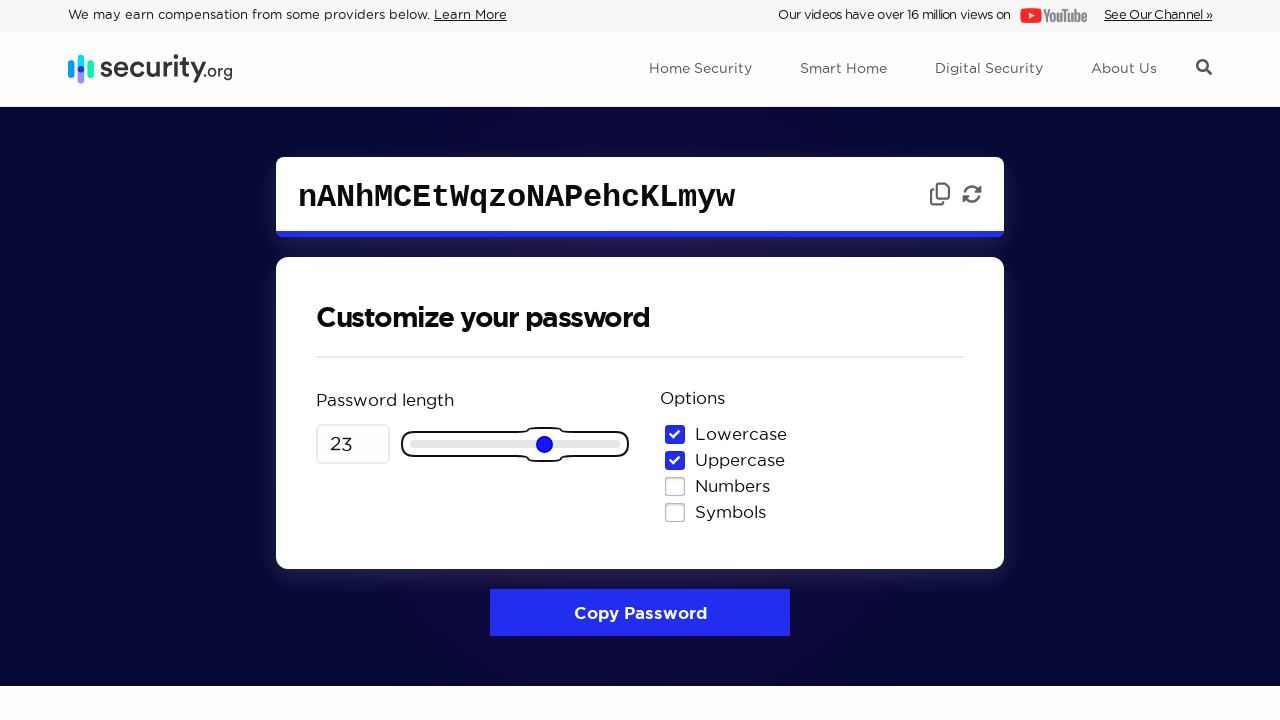

Pressed ArrowUp on slider (iteration 18/18) on input[type="range"]
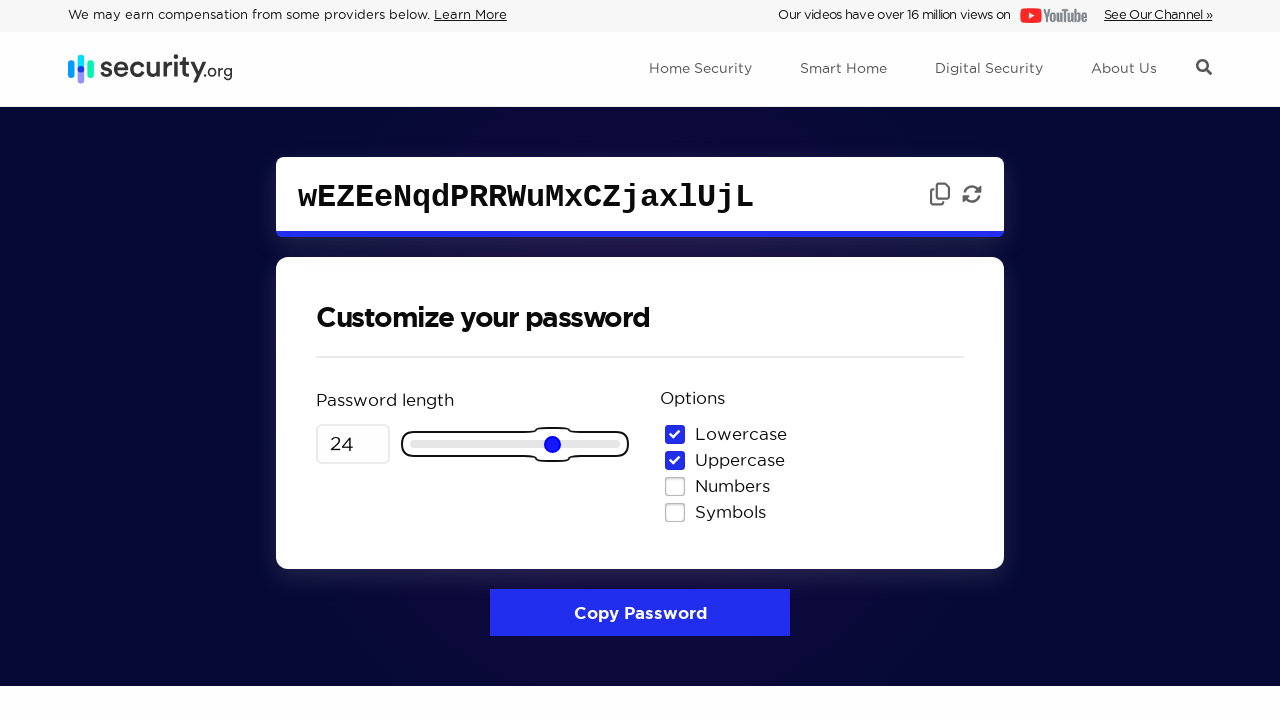

Verified password length increased to 24 characters
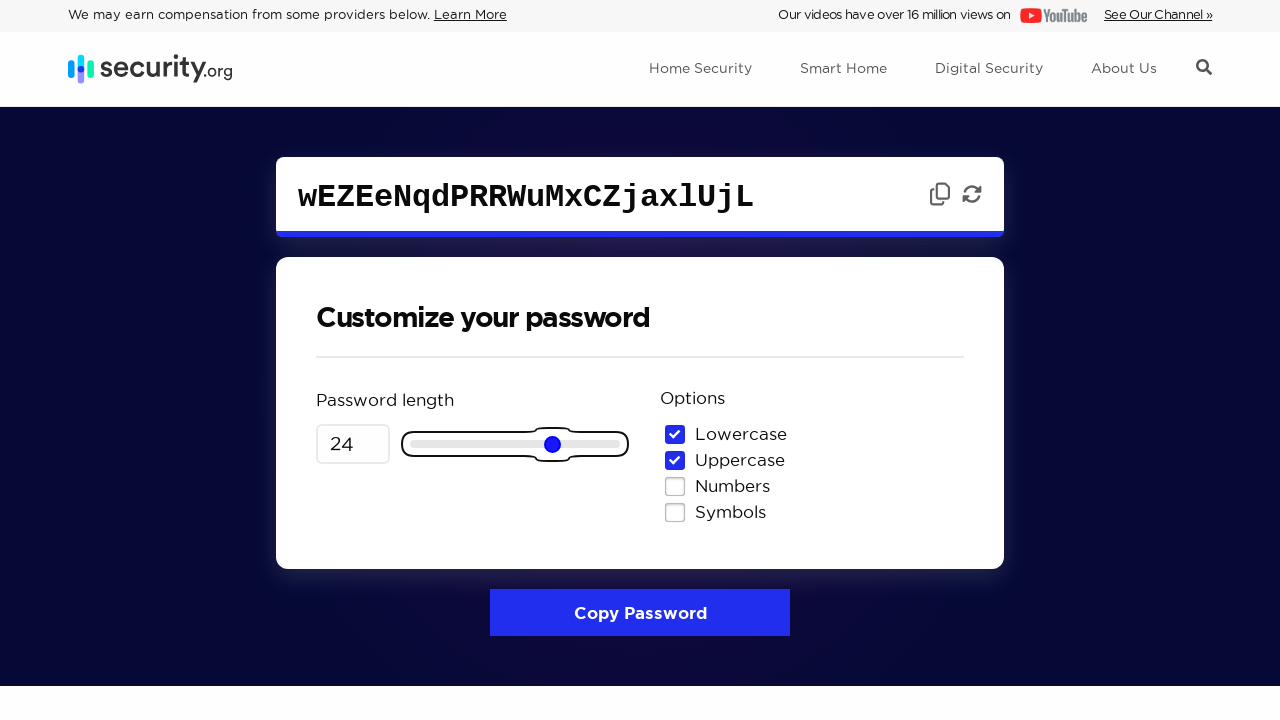

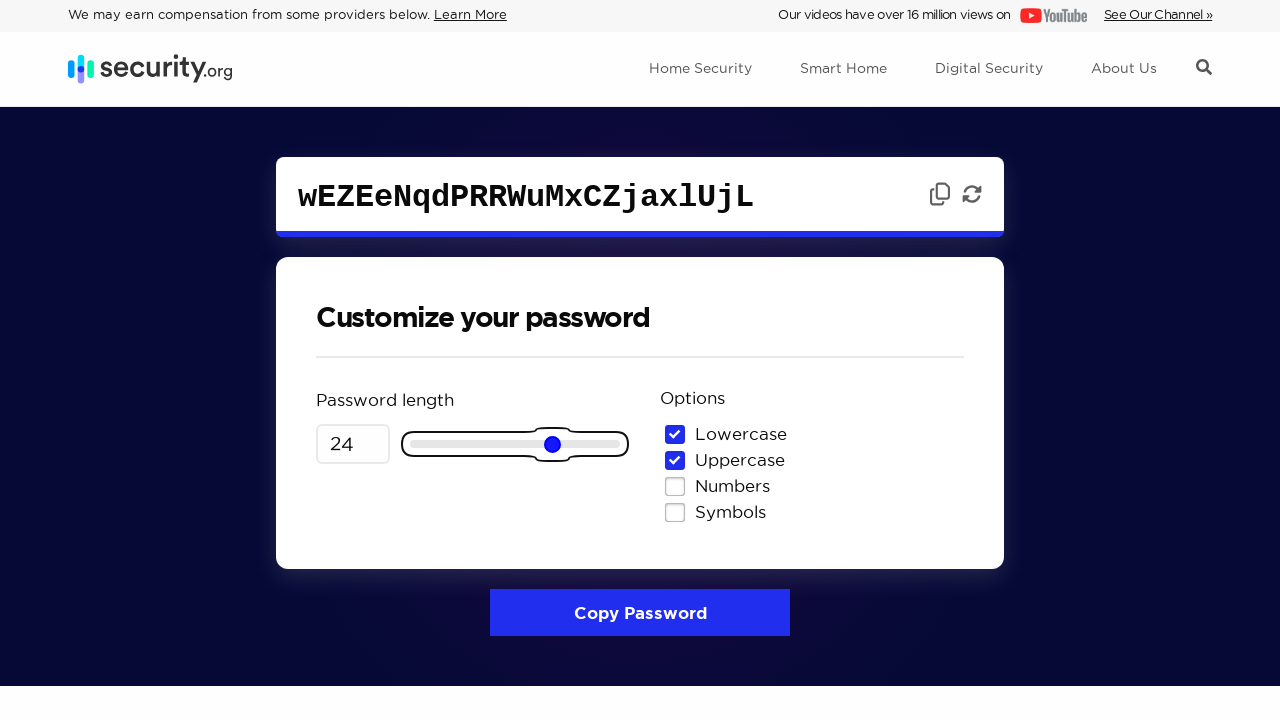